Tests handling a prompt JavaScript alert by clicking the button, entering custom text into the prompt, and accepting it

Starting URL: https://v1.training-support.net/selenium/javascript-alerts

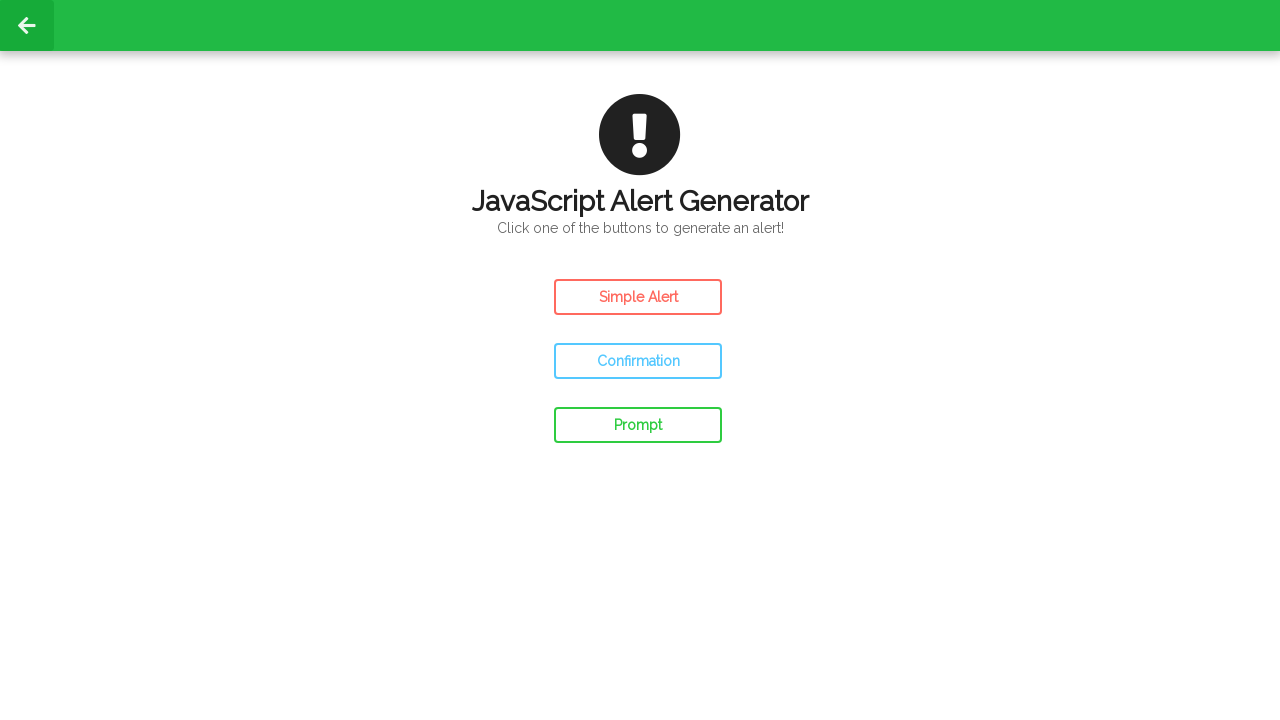

Set up dialog handler to accept prompt with custom text
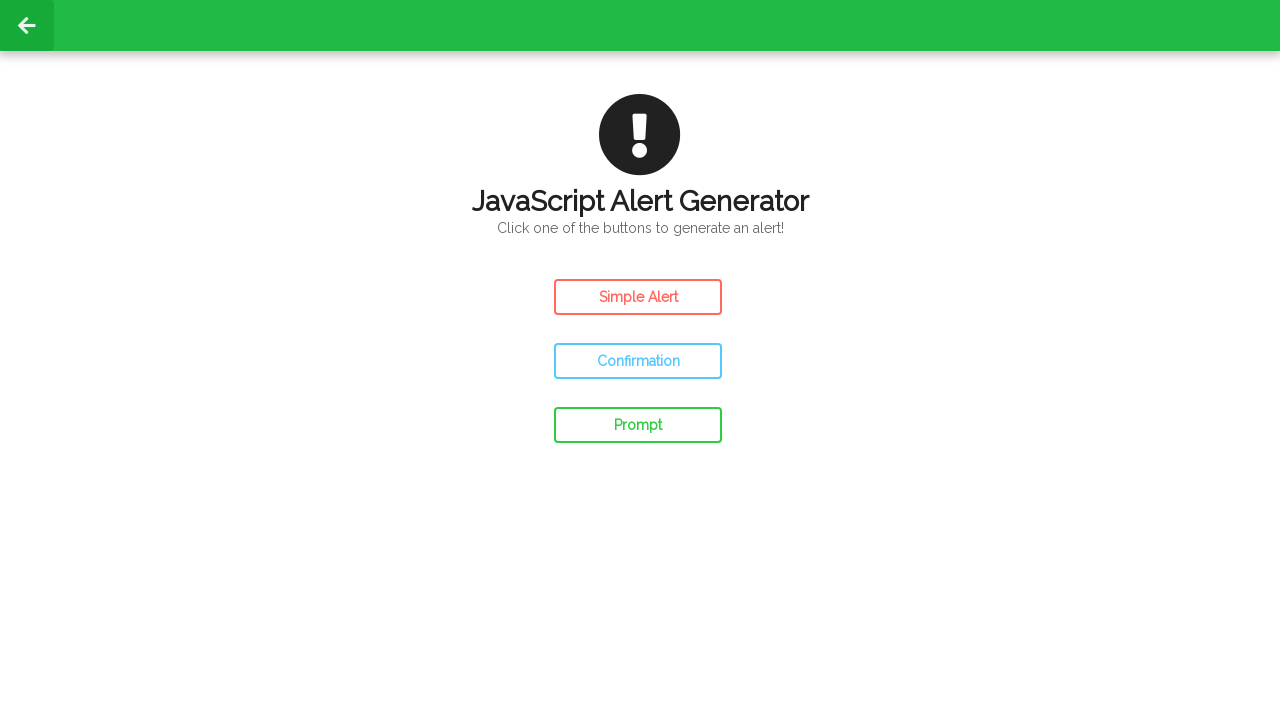

Clicked prompt alert button at (638, 425) on #prompt
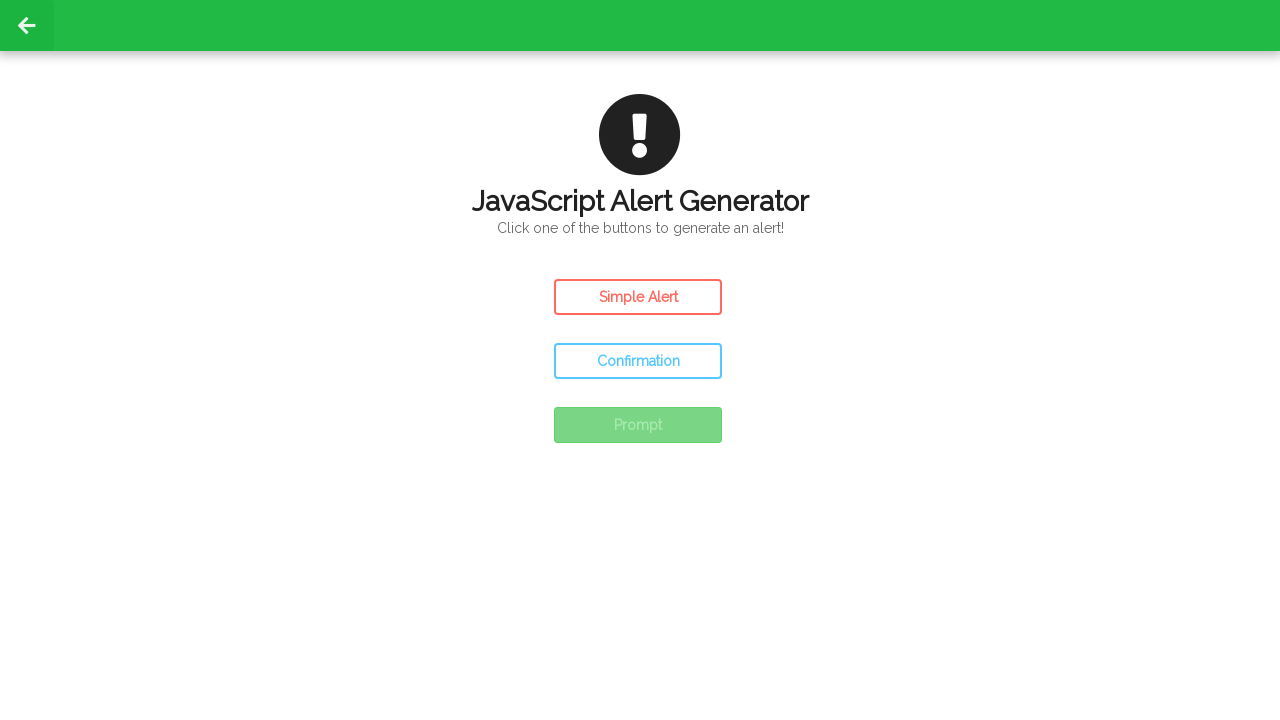

Waited 500ms for result text to update
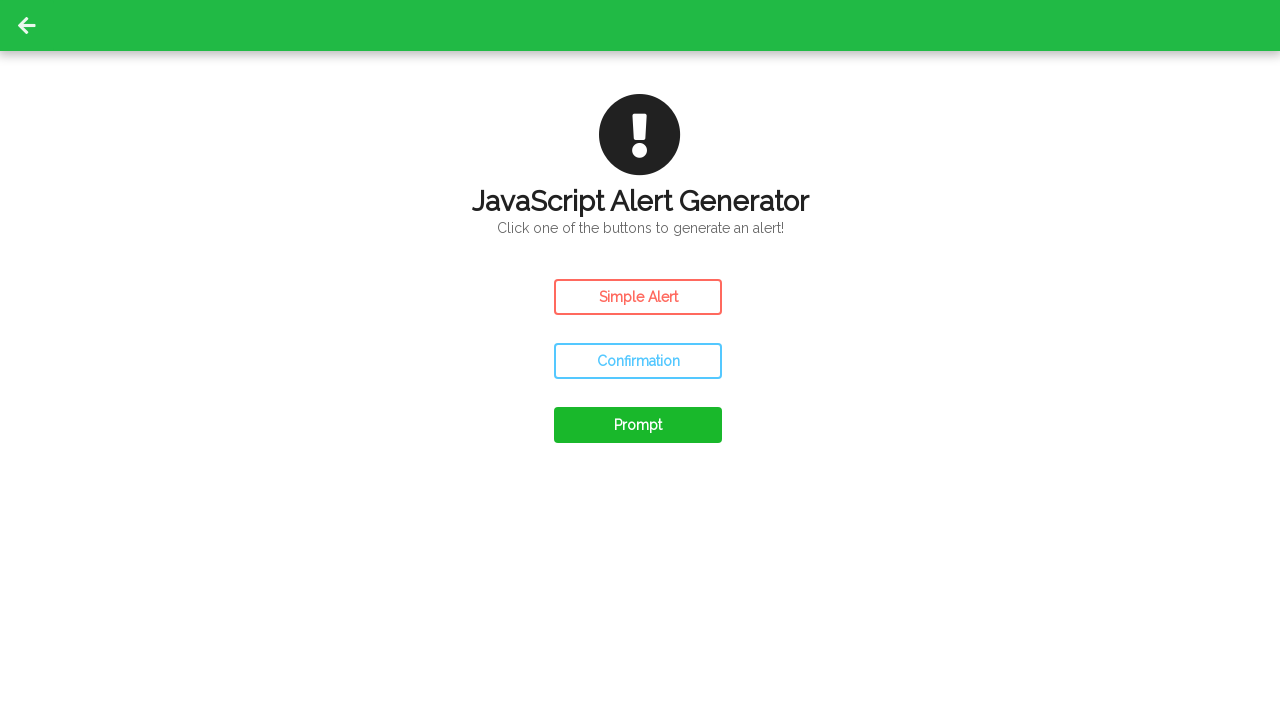

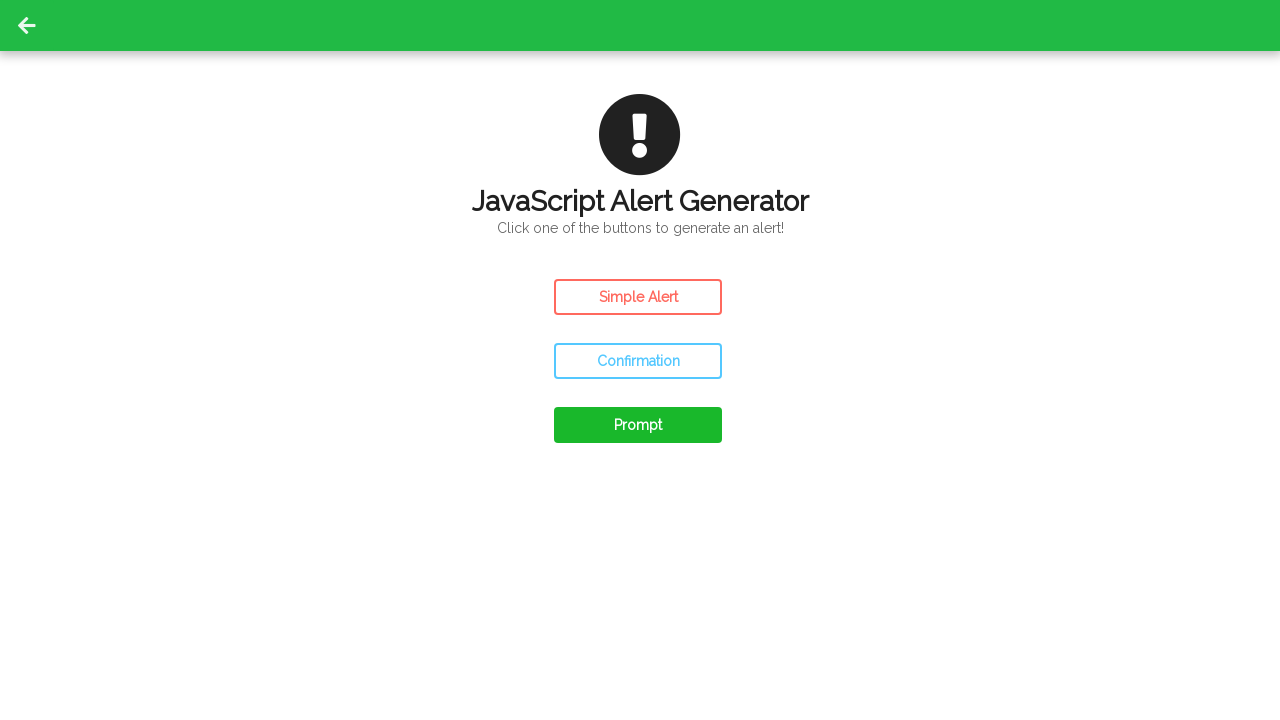